Tests filtering to display only active (incomplete) items using the Active filter

Starting URL: https://demo.playwright.dev/todomvc

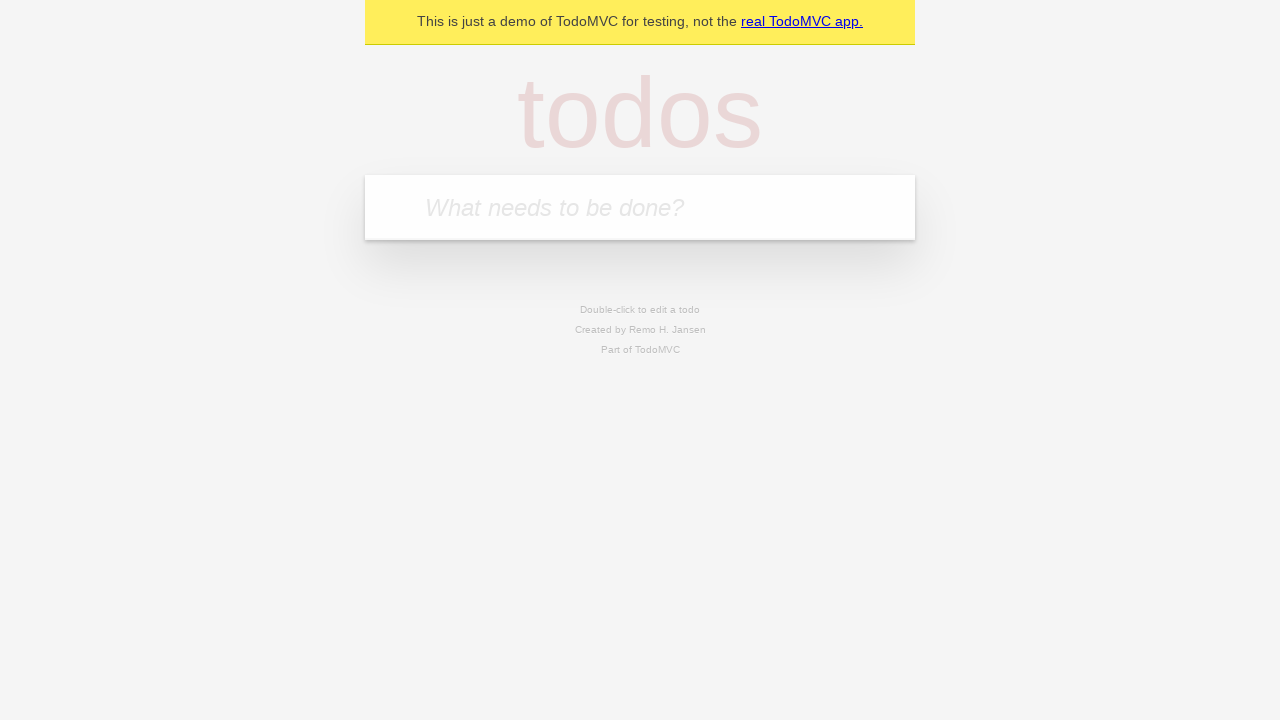

Filled todo input with 'buy some cheese' on internal:attr=[placeholder="What needs to be done?"i]
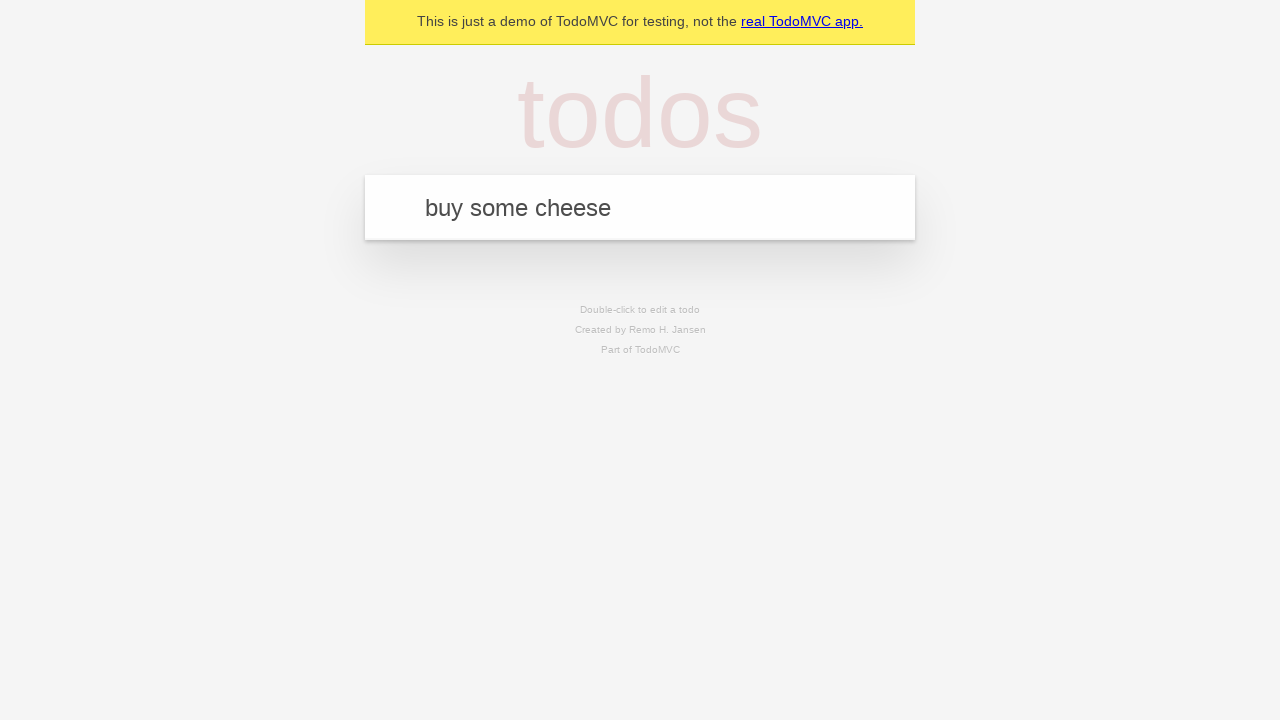

Pressed Enter to create todo 'buy some cheese' on internal:attr=[placeholder="What needs to be done?"i]
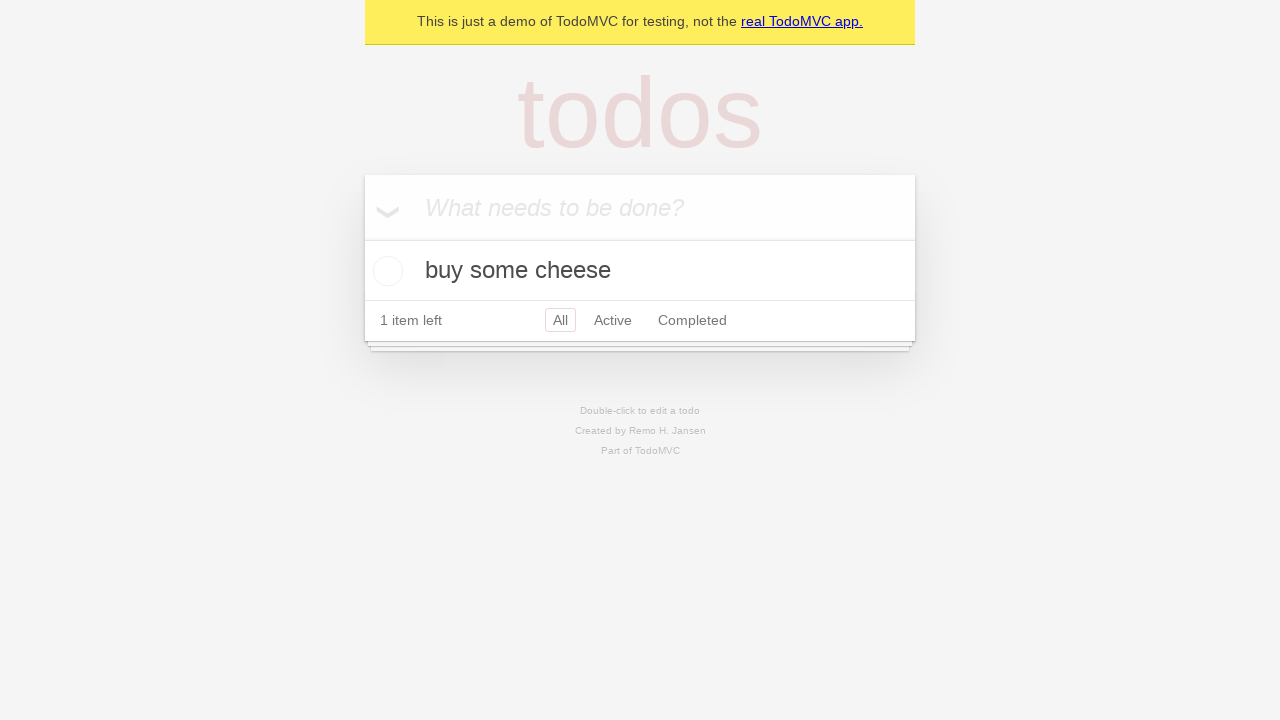

Filled todo input with 'feed the cat' on internal:attr=[placeholder="What needs to be done?"i]
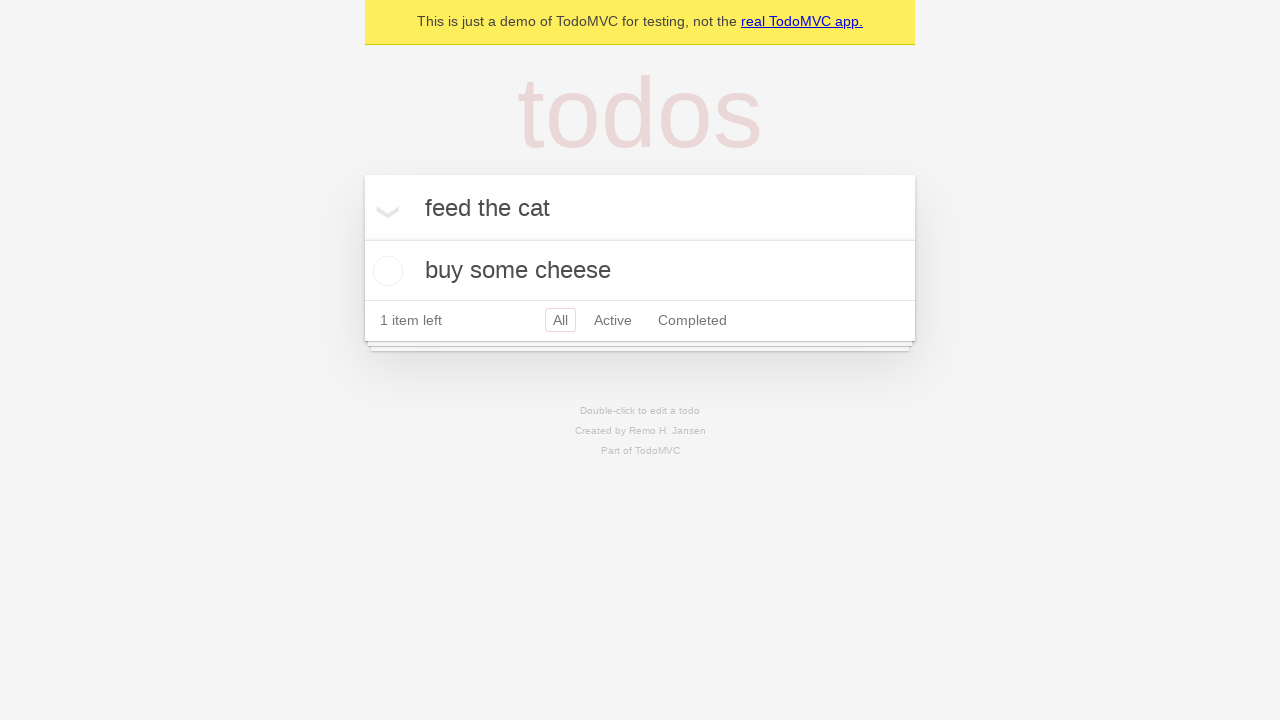

Pressed Enter to create todo 'feed the cat' on internal:attr=[placeholder="What needs to be done?"i]
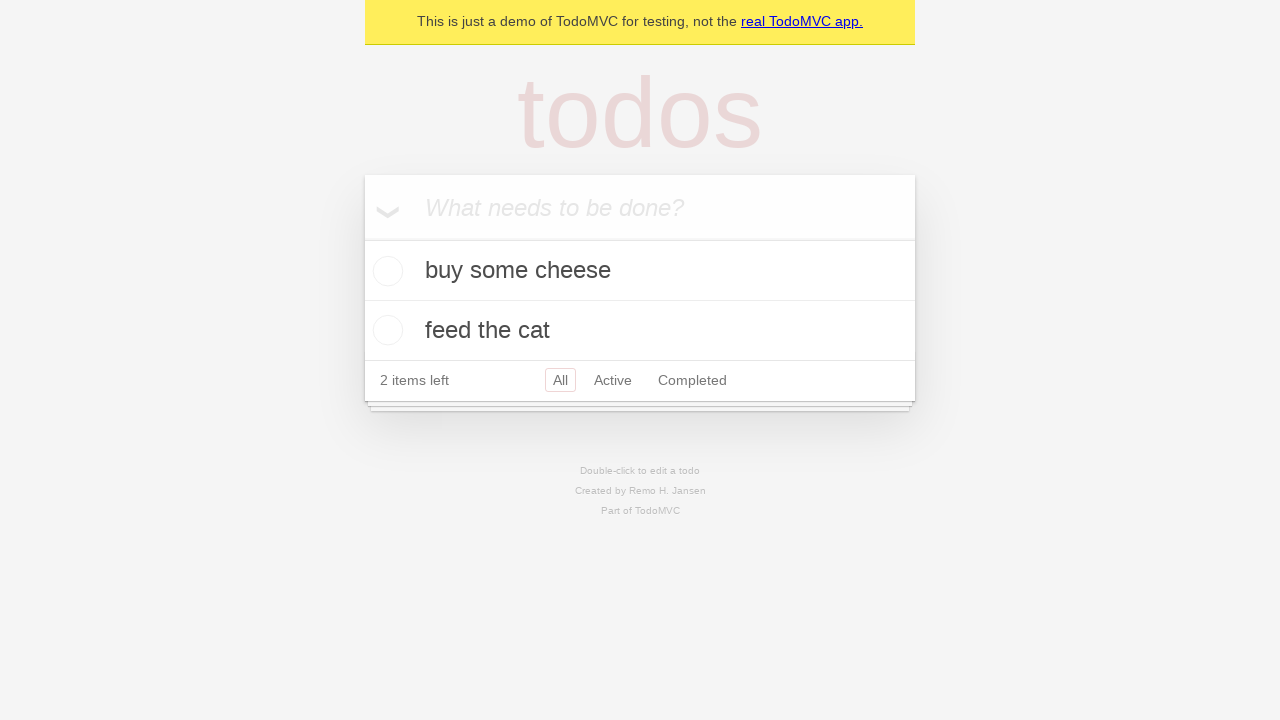

Filled todo input with 'book a doctors appointment' on internal:attr=[placeholder="What needs to be done?"i]
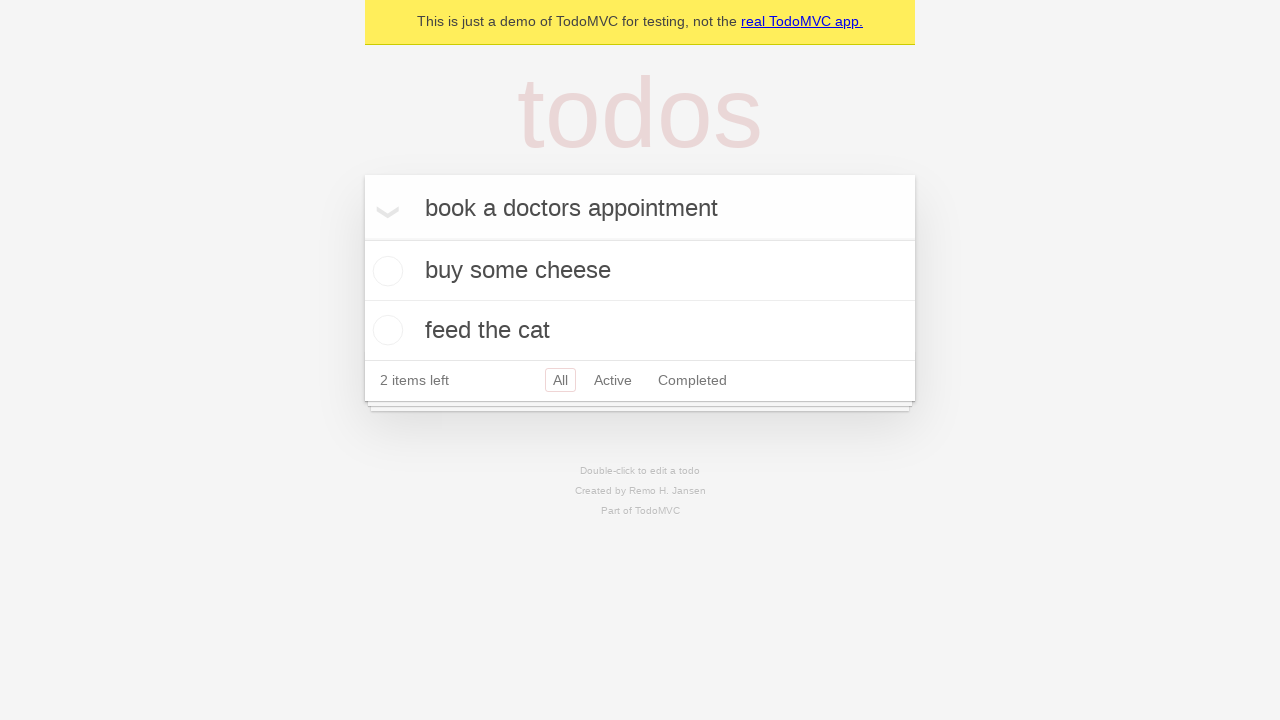

Pressed Enter to create todo 'book a doctors appointment' on internal:attr=[placeholder="What needs to be done?"i]
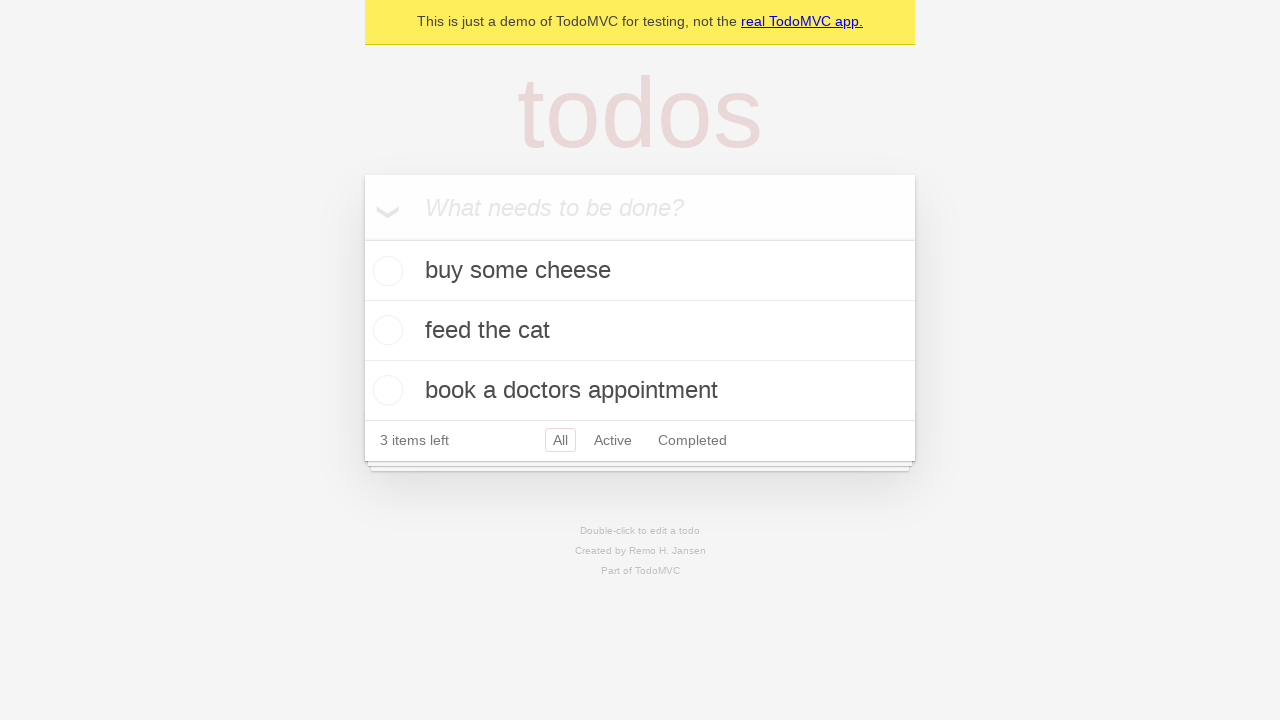

All 3 todos created and loaded
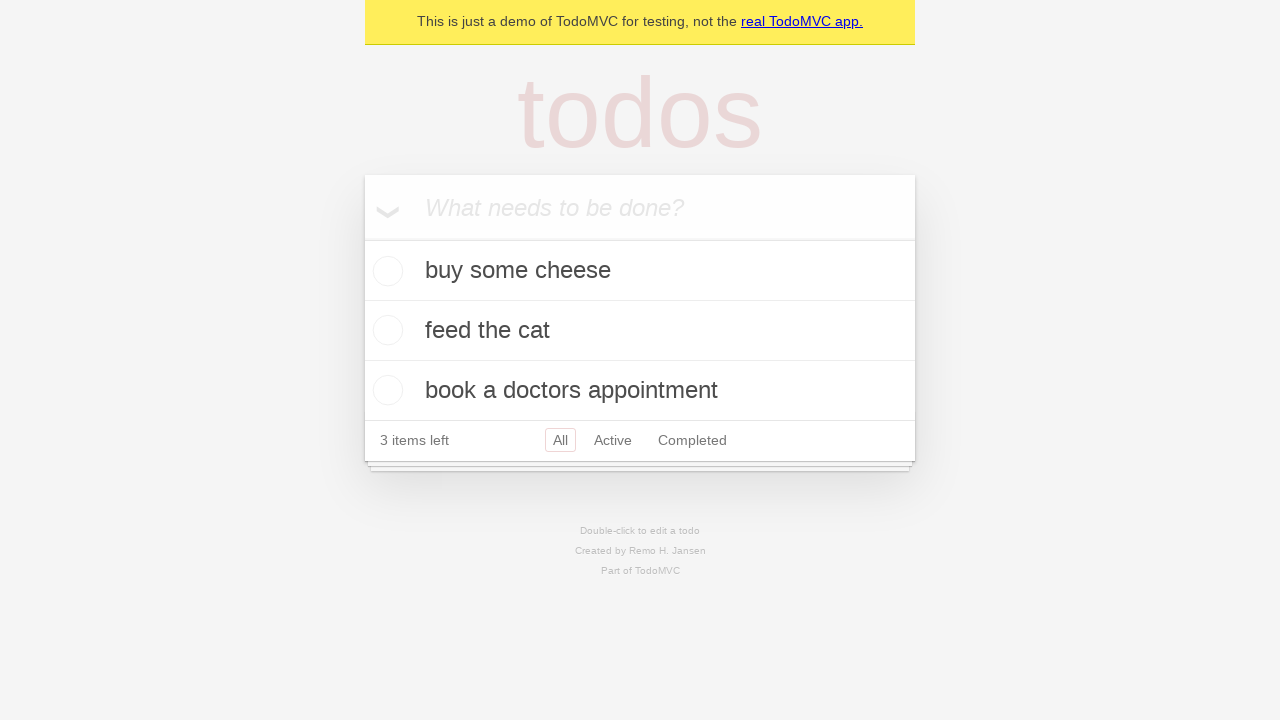

Checked the second todo item to mark it as complete at (385, 330) on internal:testid=[data-testid="todo-item"s] >> nth=1 >> internal:role=checkbox
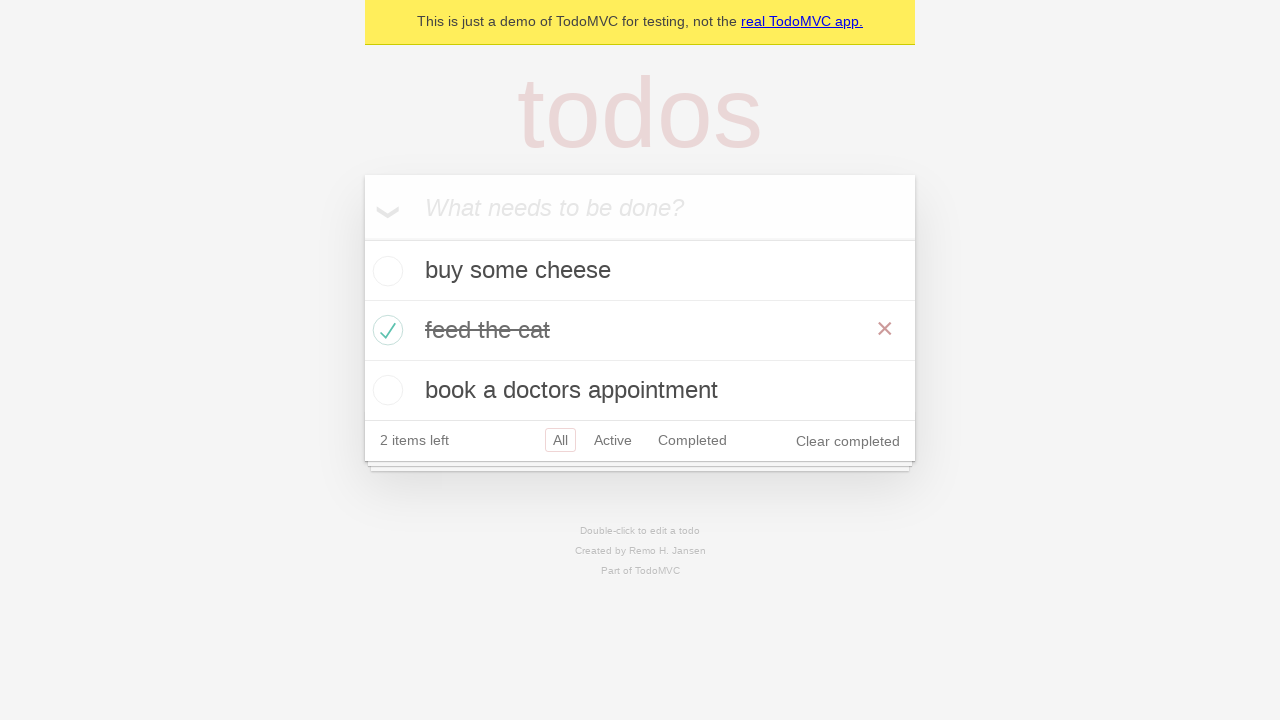

Clicked Active filter to display only incomplete items at (613, 440) on internal:role=link[name="Active"i]
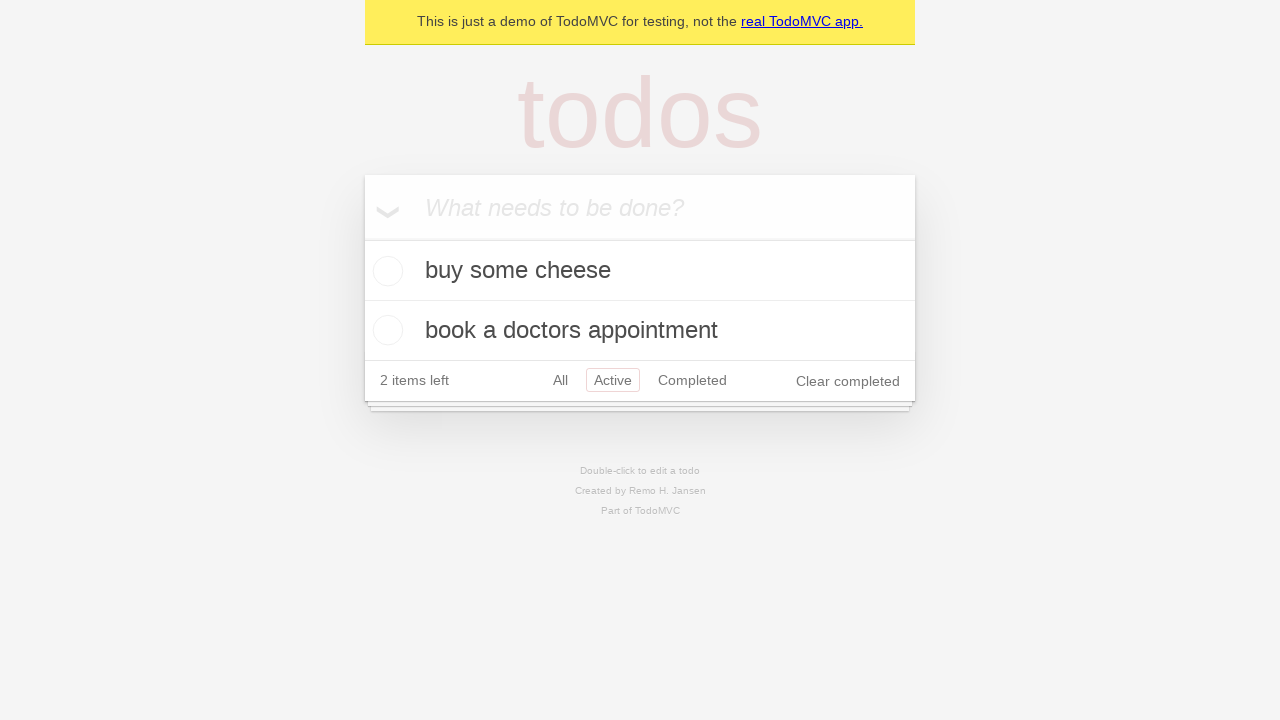

Filtered view loaded showing 2 active (incomplete) items
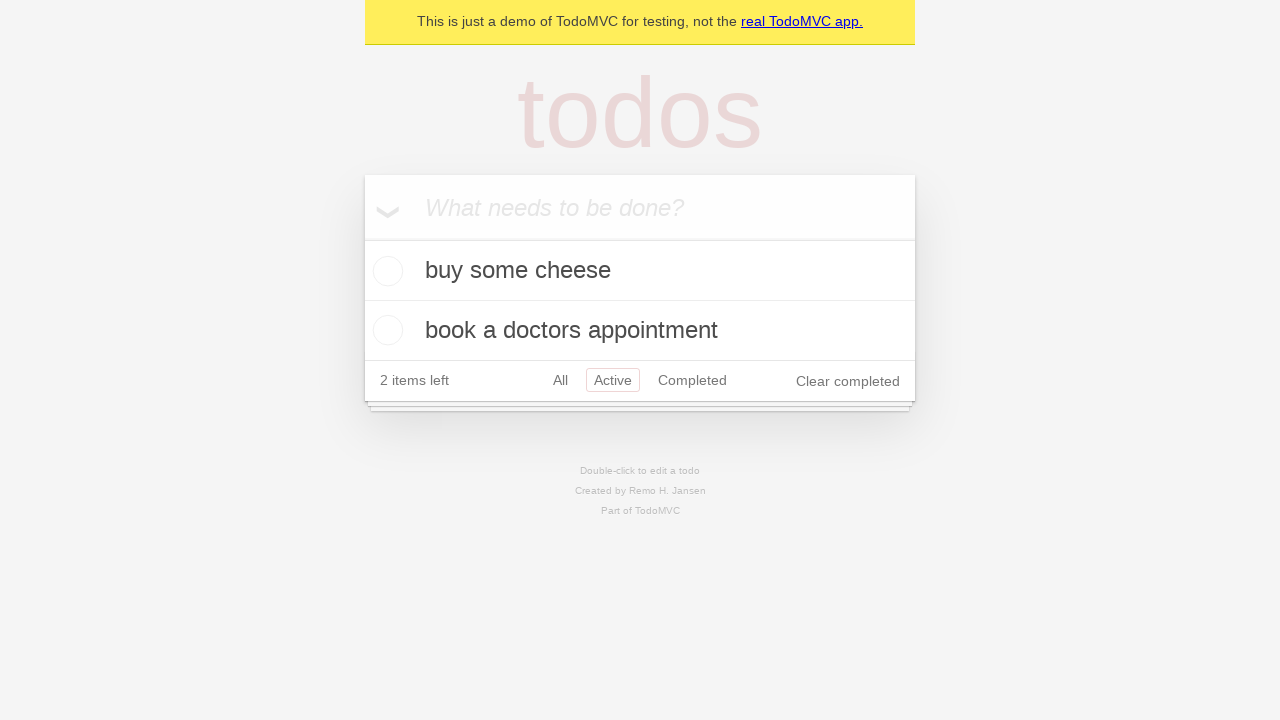

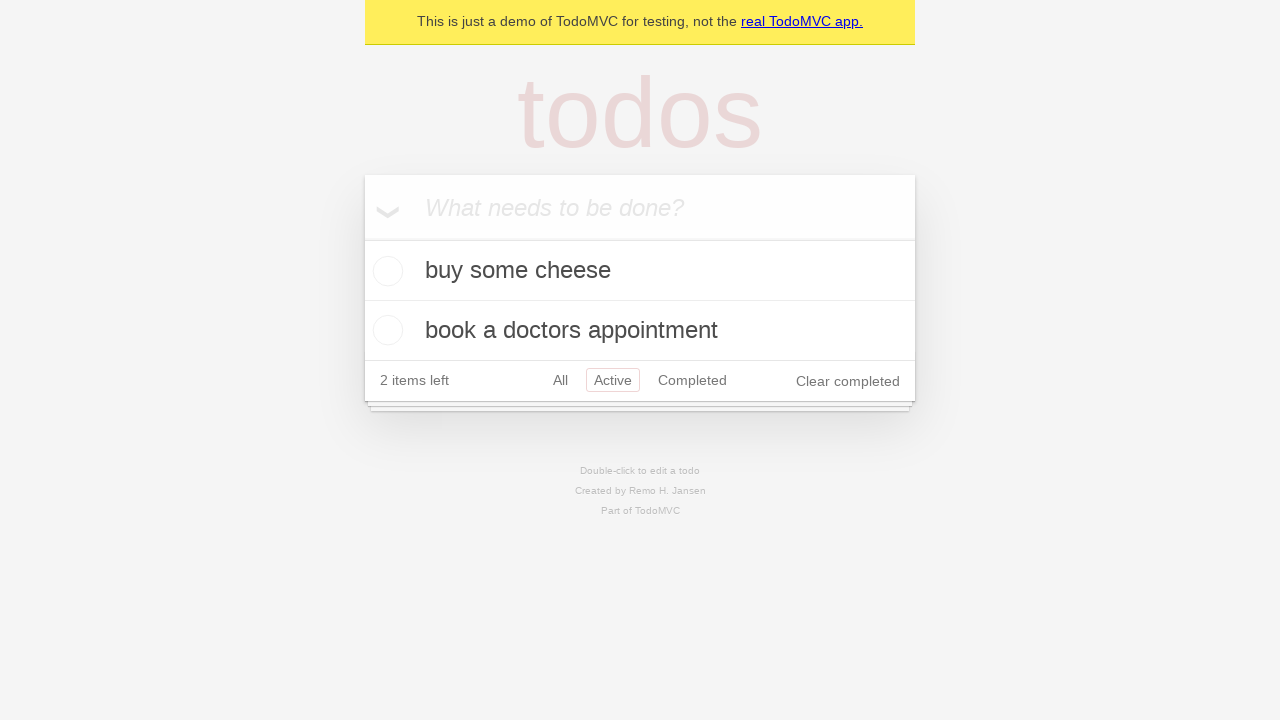